Navigates to TheStreet article page and retrieves the page title

Starting URL: https://www.thestreet.com/investing/stocks/analysts-unveil-new-meta-platforms-price-targets-ahead-of-earnings

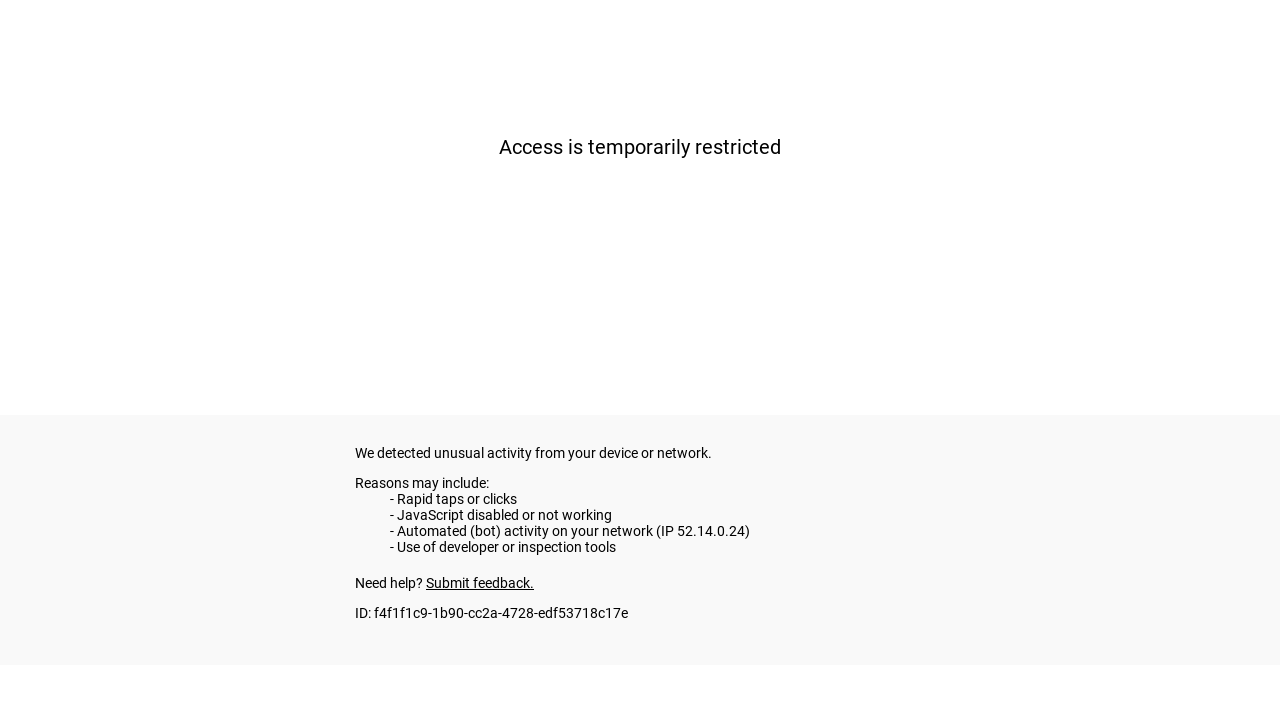

Navigated to TheStreet article page about Meta platforms price targets
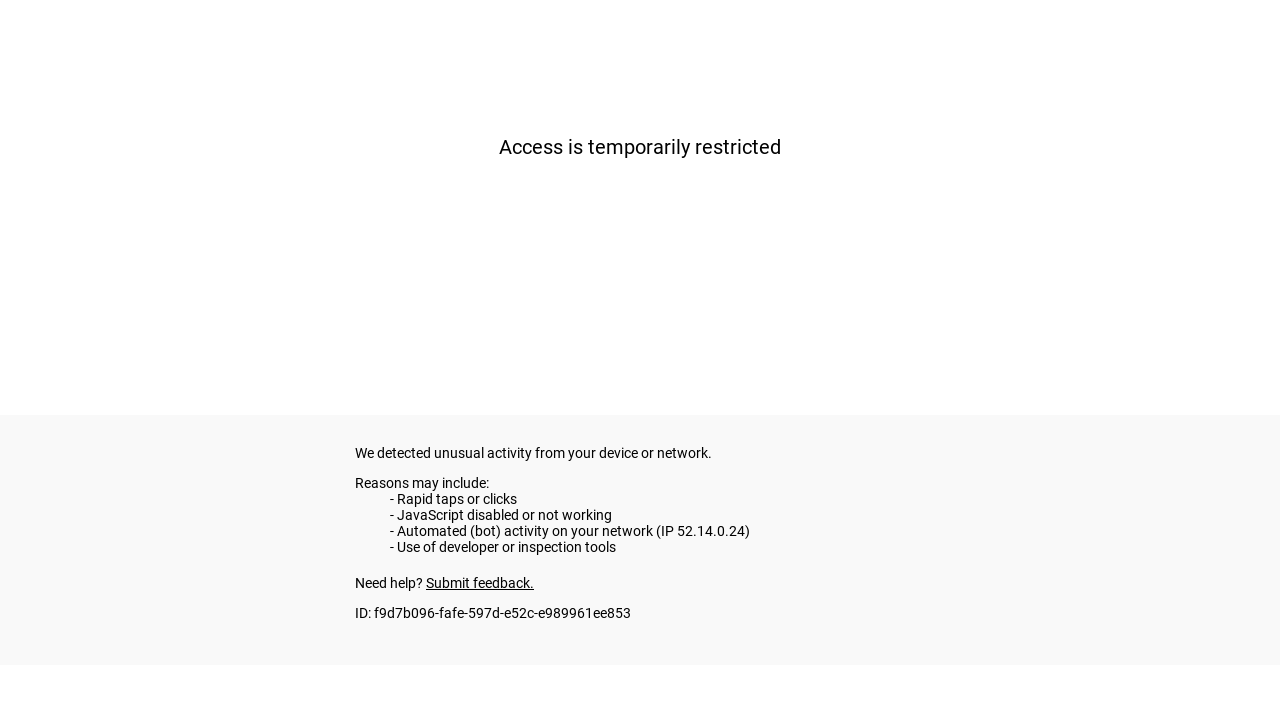

Retrieved page title: thestreet.com
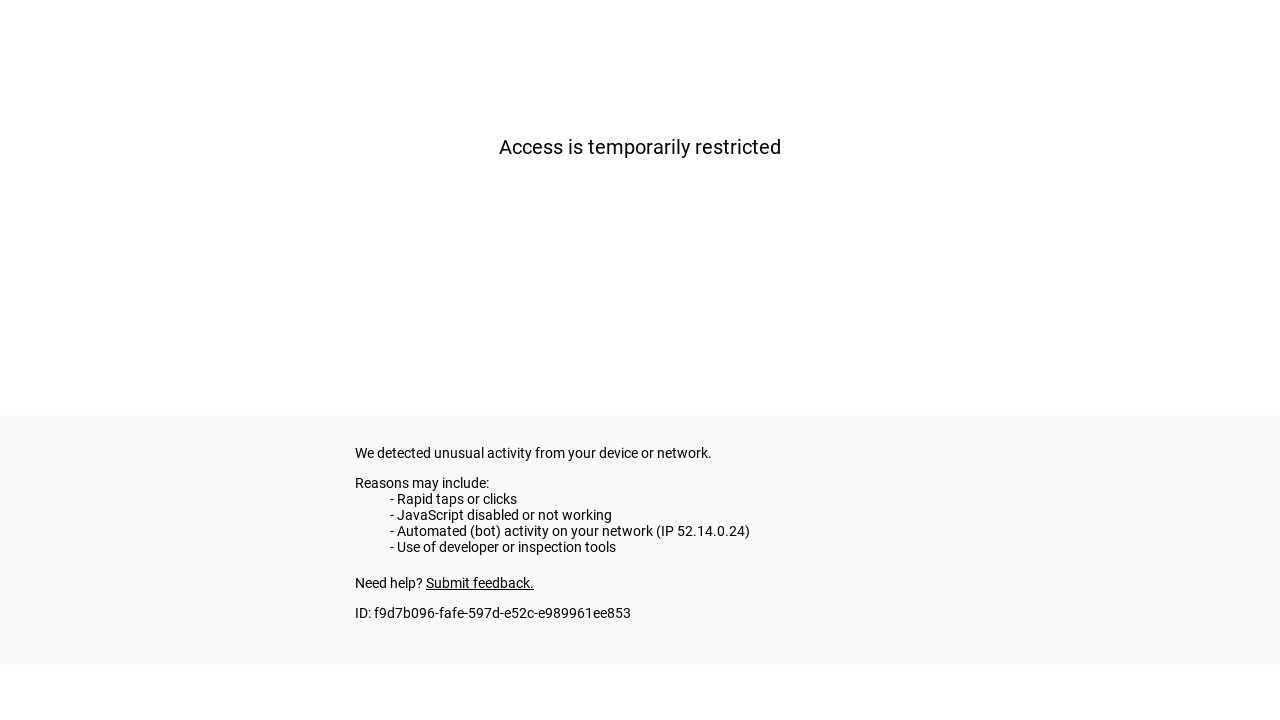

Printed page title to console
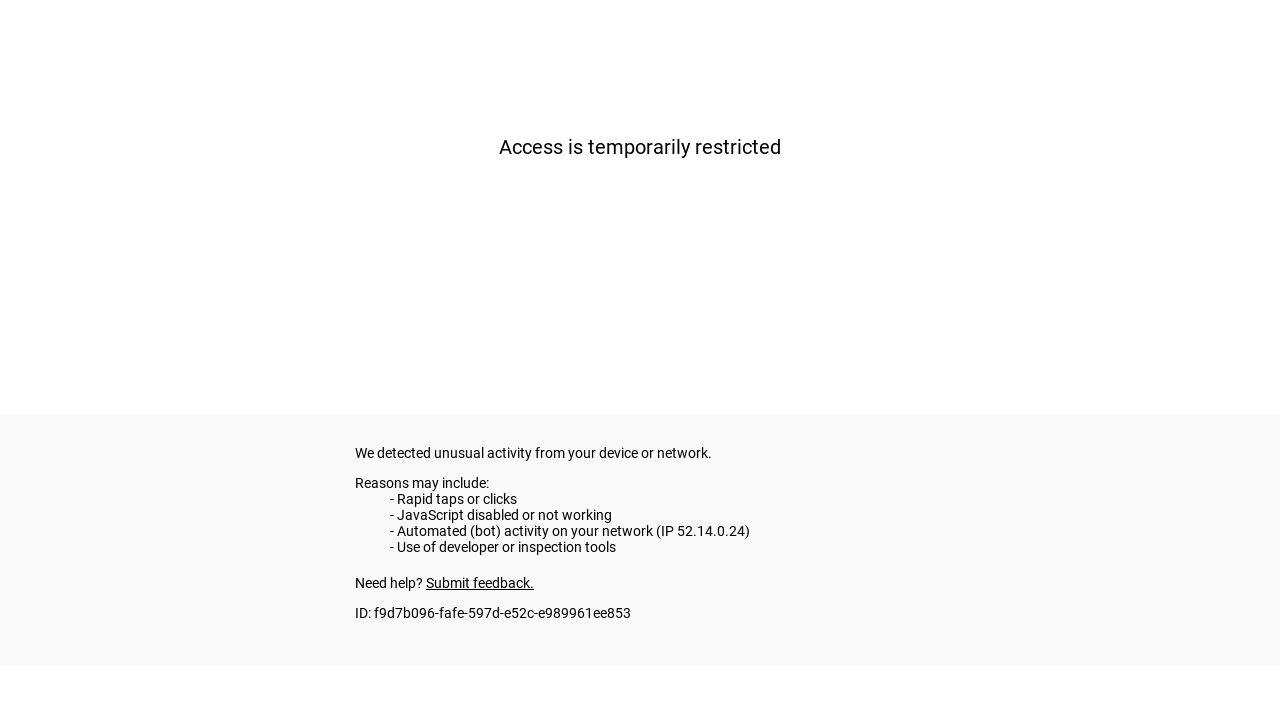

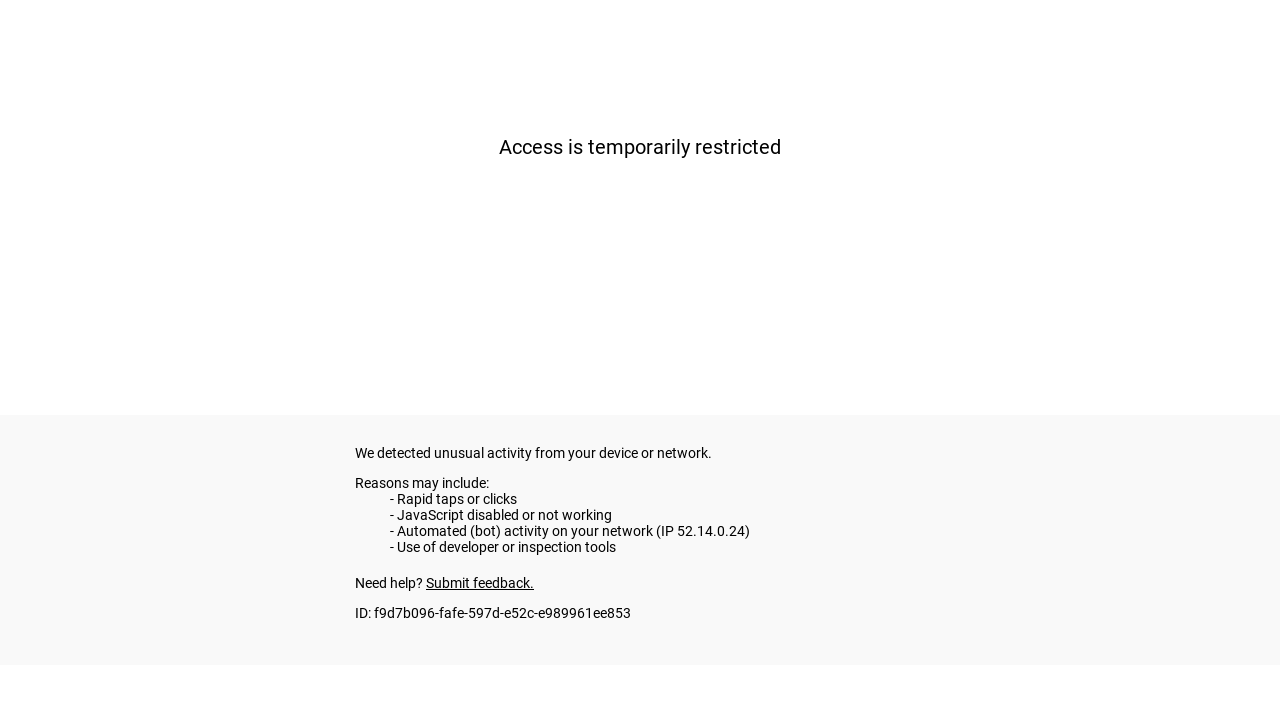